Tests waiting for XHTTP message synchronization and verifying message count becomes zero

Starting URL: https://testpages.eviltester.com/styled/sync/xhttp-messages.html

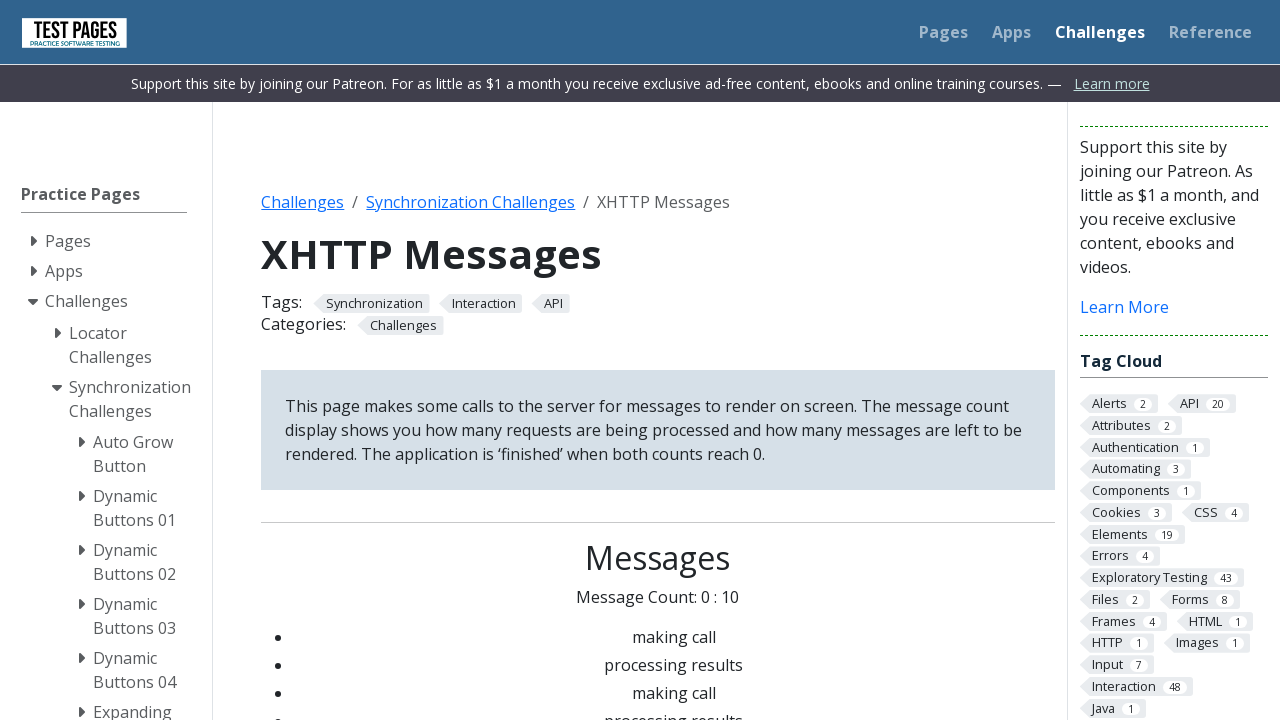

Waited for XHTTP message synchronization - message count became zero
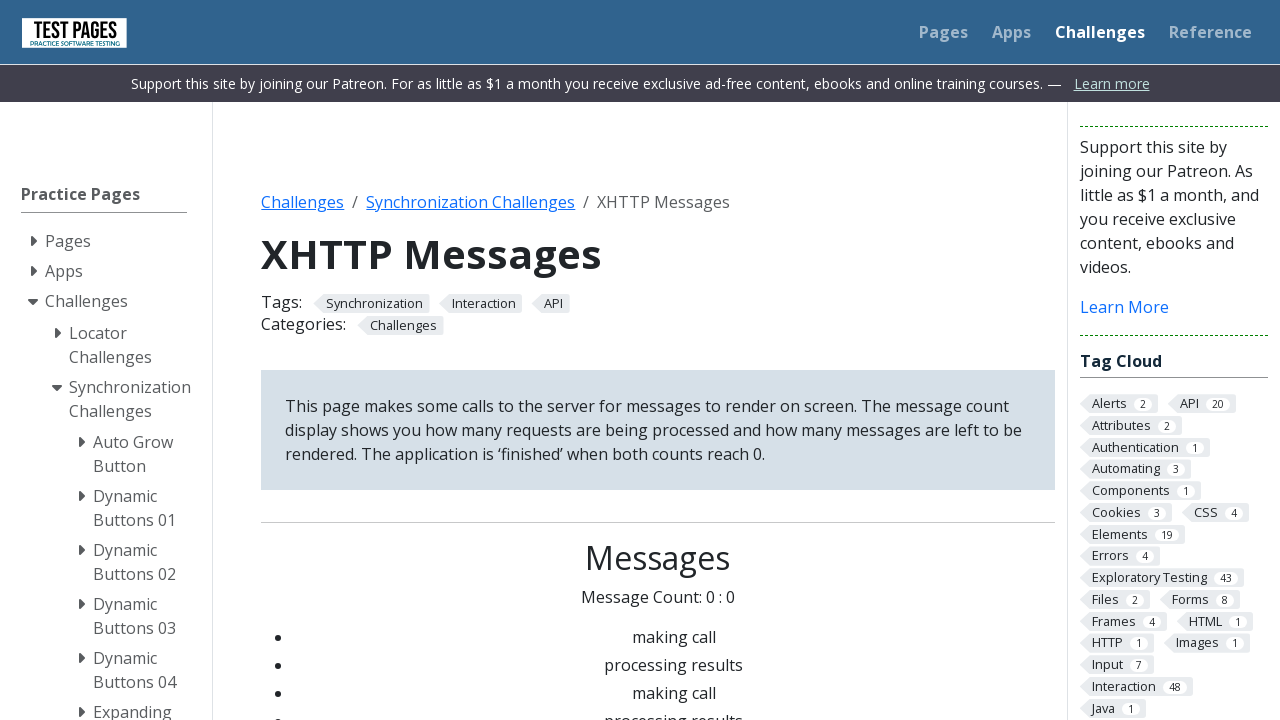

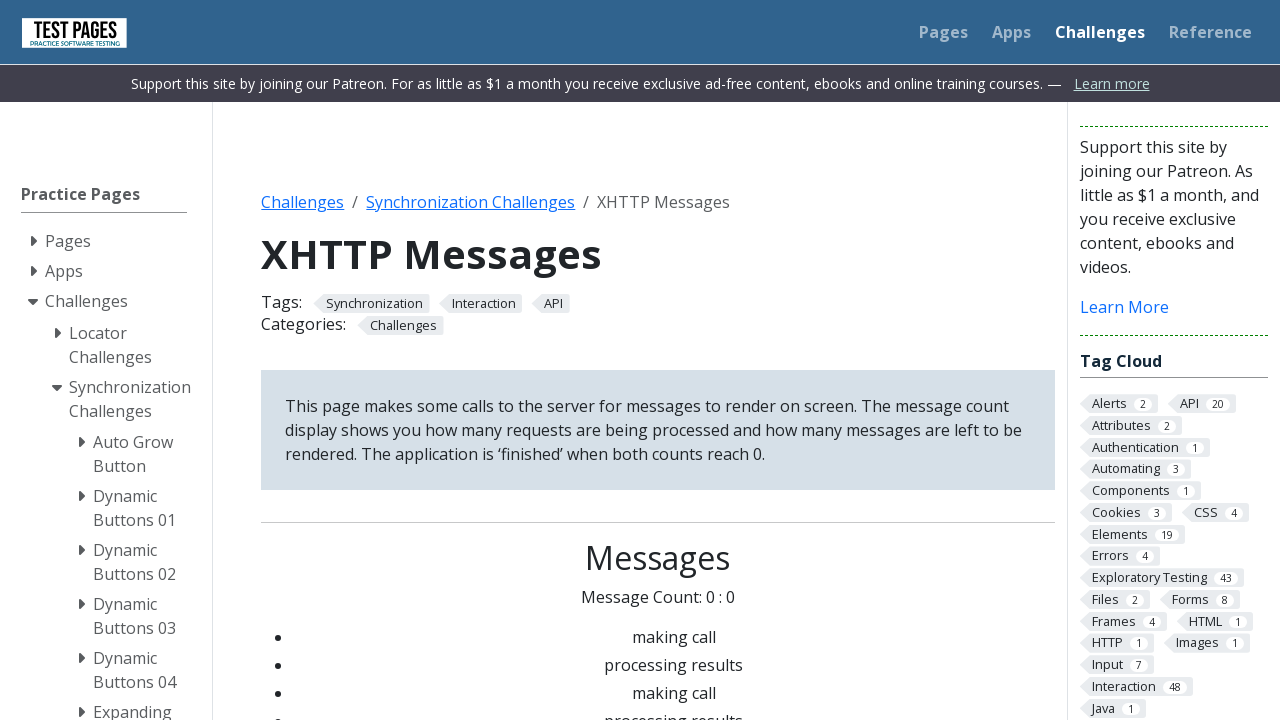